Tests grid sorting functionality by dragging and dropping grid items to reorder them

Starting URL: https://demoqa.com/sortable

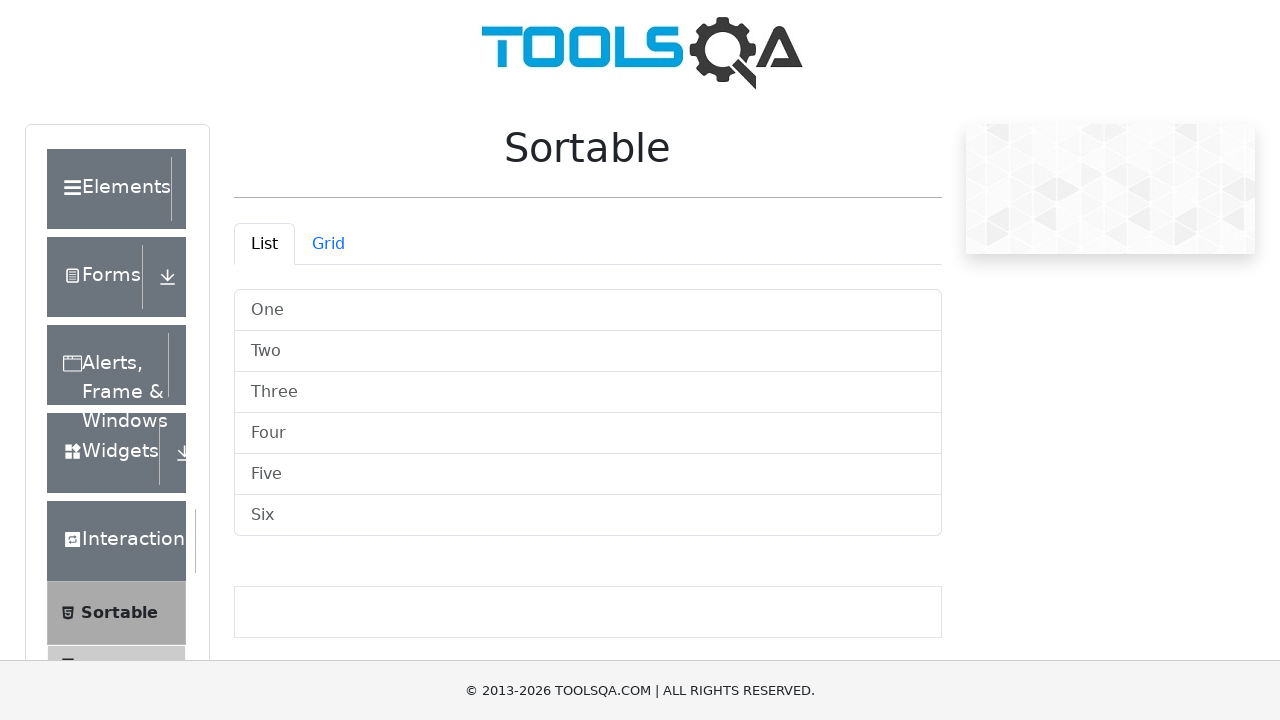

Scrolled grid tab into view
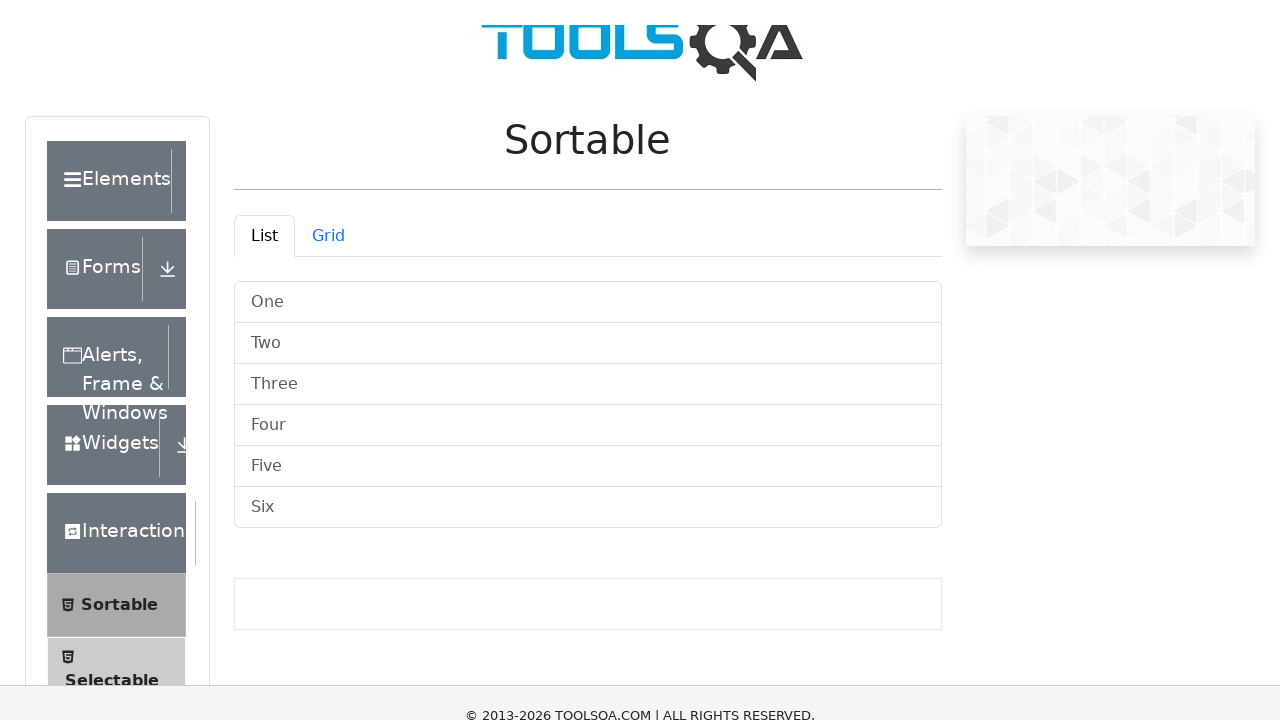

Clicked grid tab to open grid sorting interface at (328, 21) on #demo-tab-grid
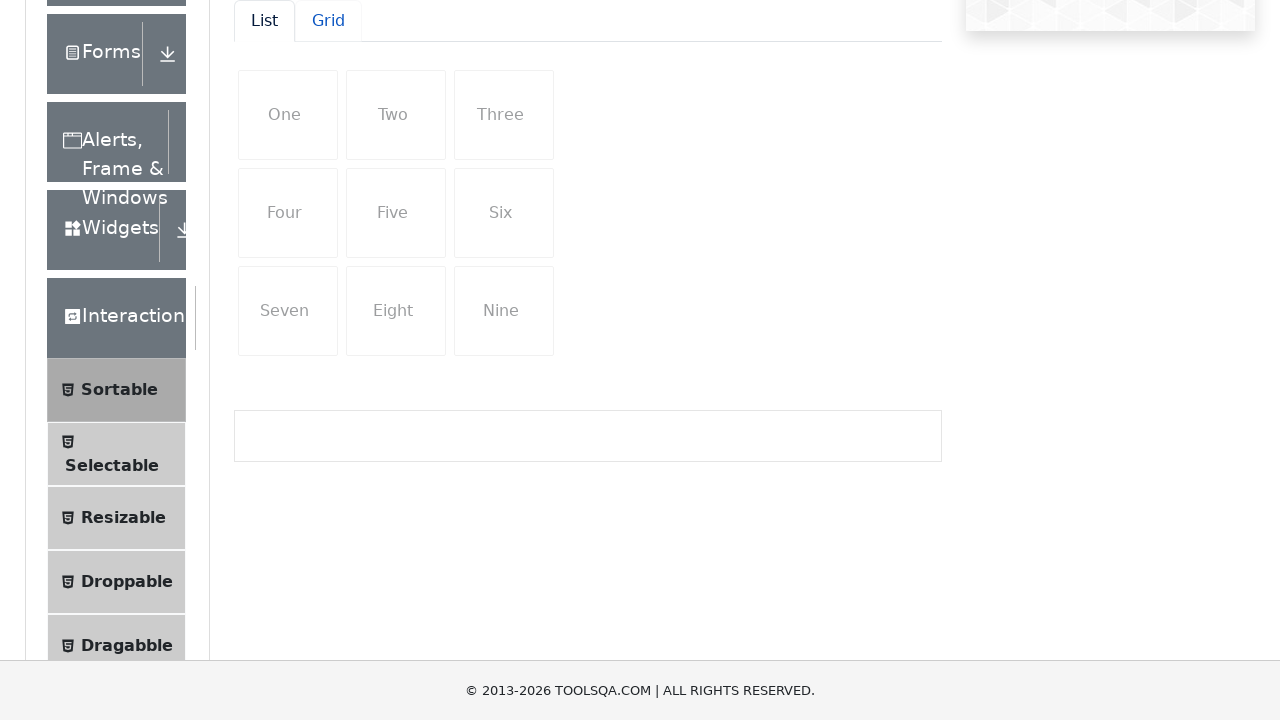

Located all grid items for sorting
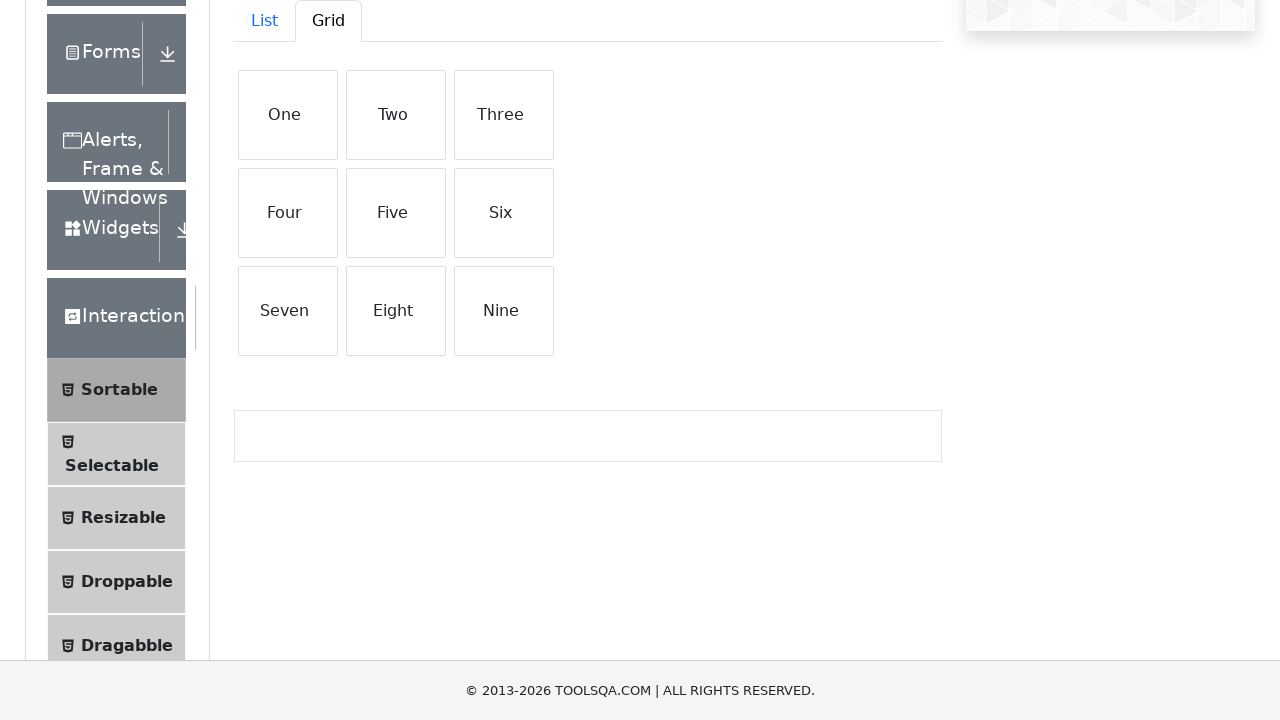

Selected fourth grid item as drag source
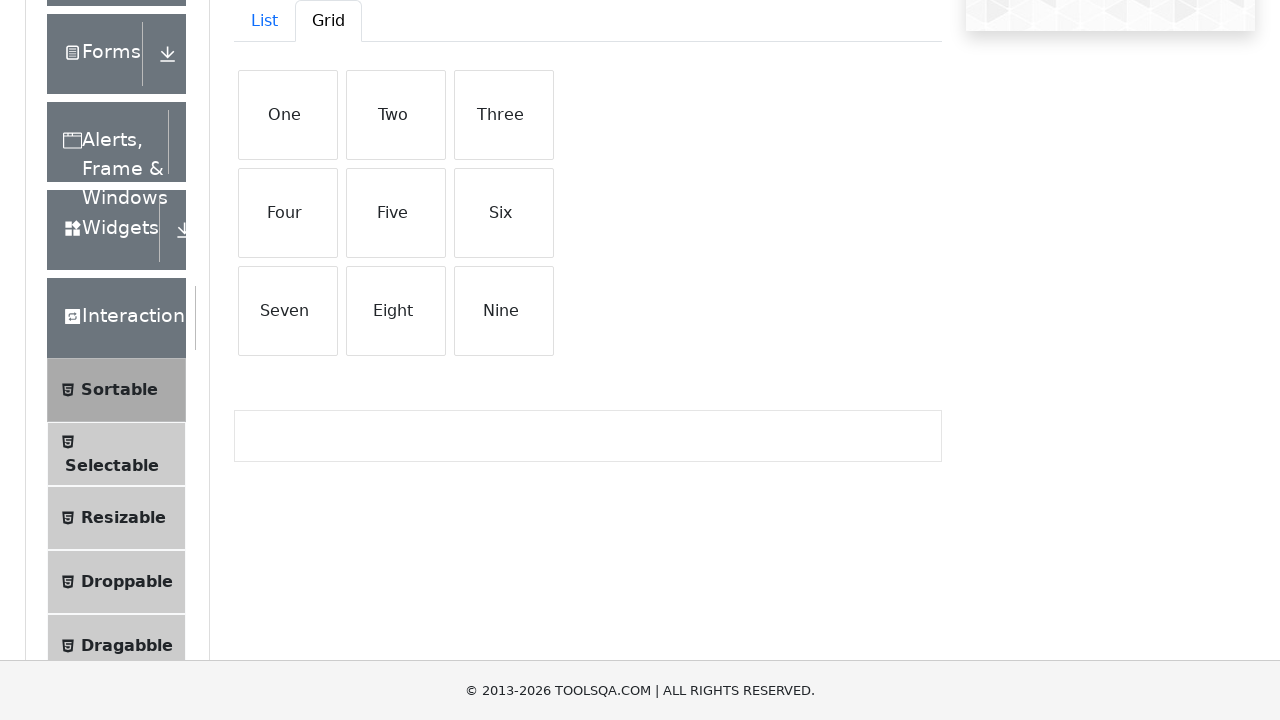

Identified sixth grid item as drop target
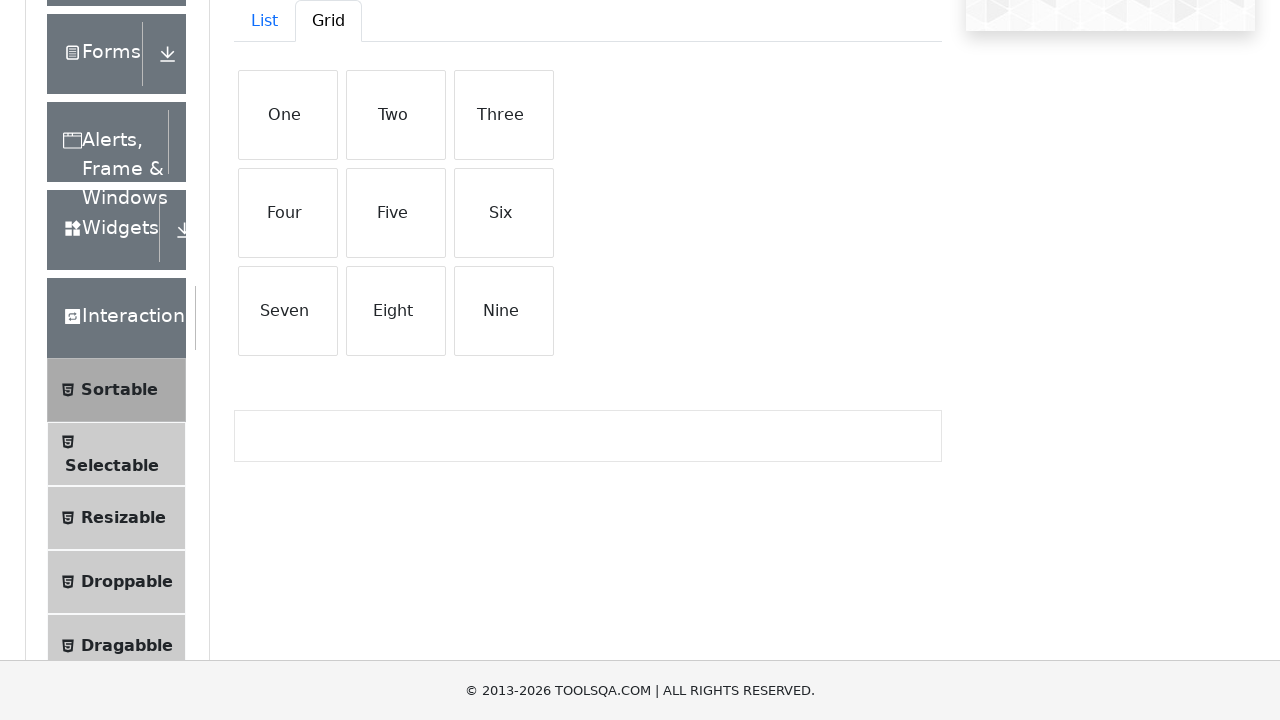

Dragged fourth grid item to sixth item position to reorder grid at (504, 213)
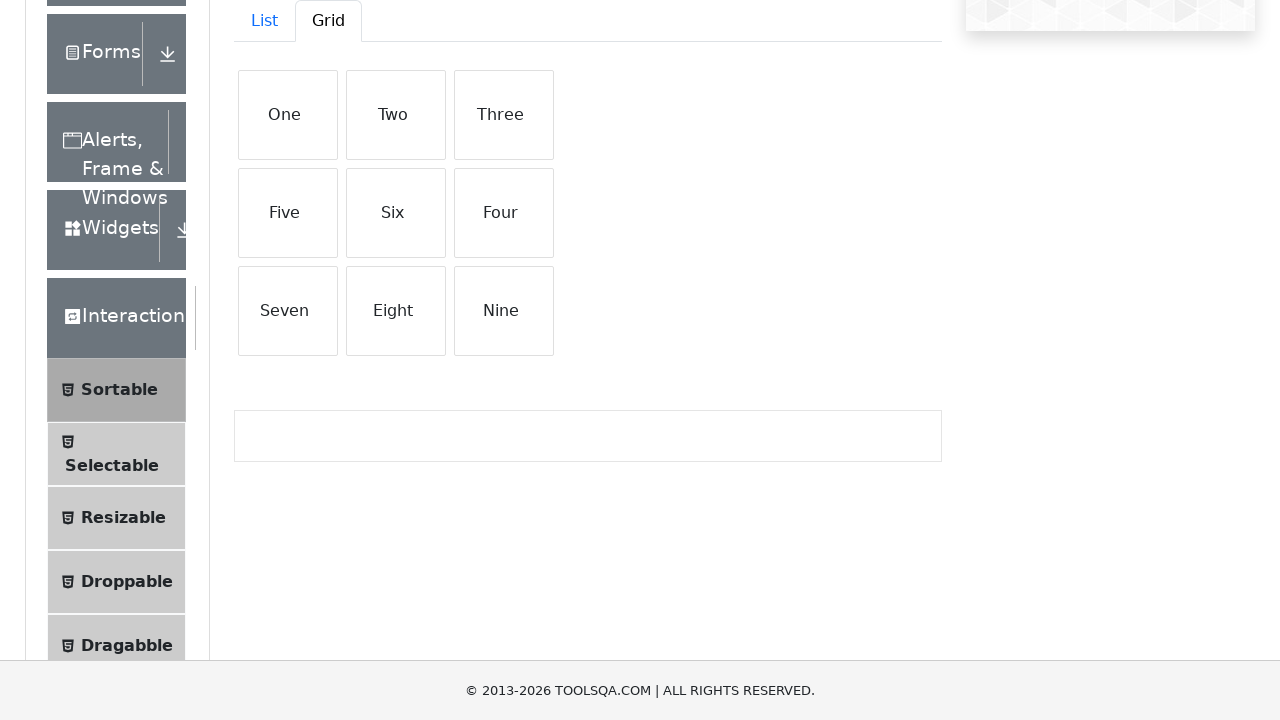

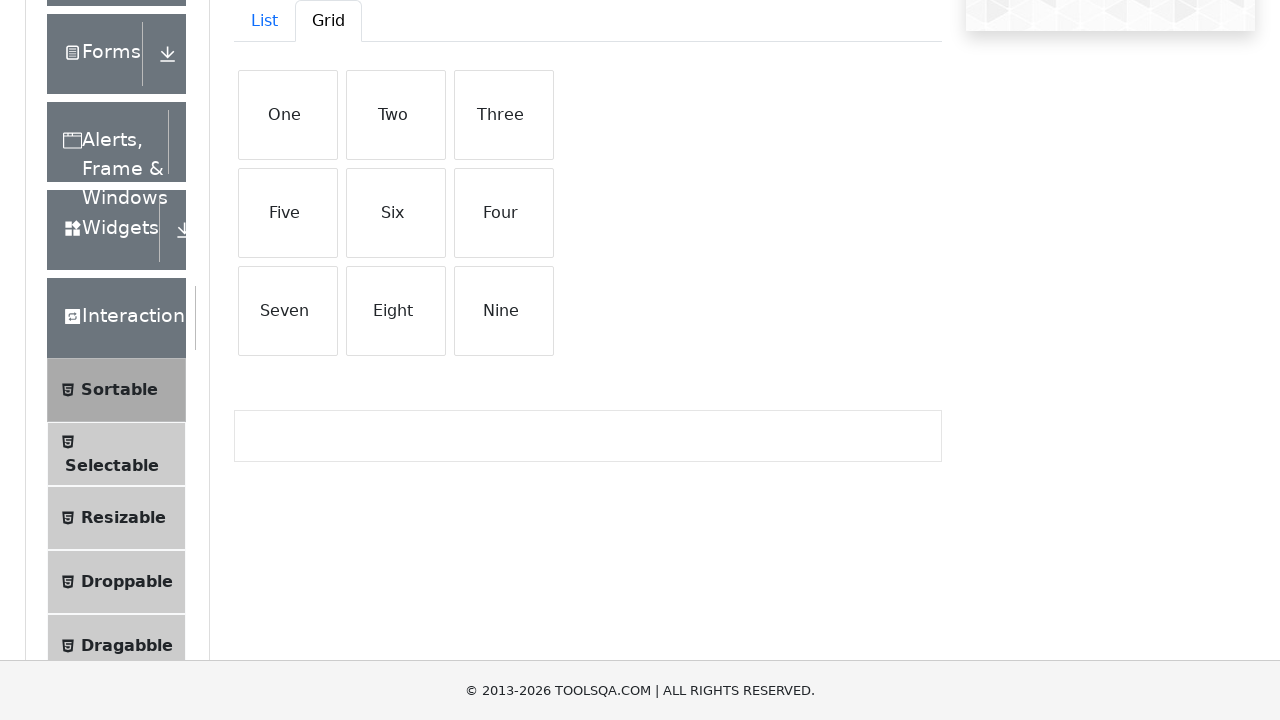